Tests that clicking the JS Confirm button and accepting the dialog shows "You clicked: Ok" text

Starting URL: https://the-internet.herokuapp.com/javascript_alerts

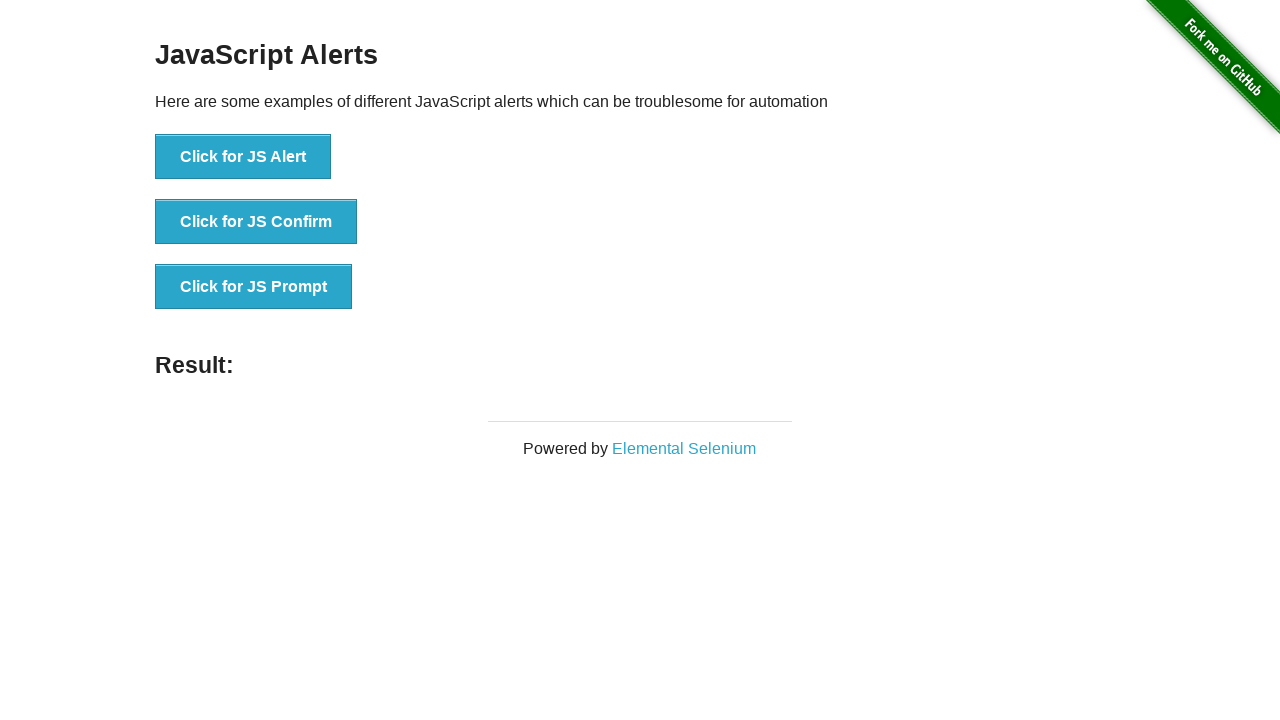

Dialog handler verified 'I am a JS Confirm' message
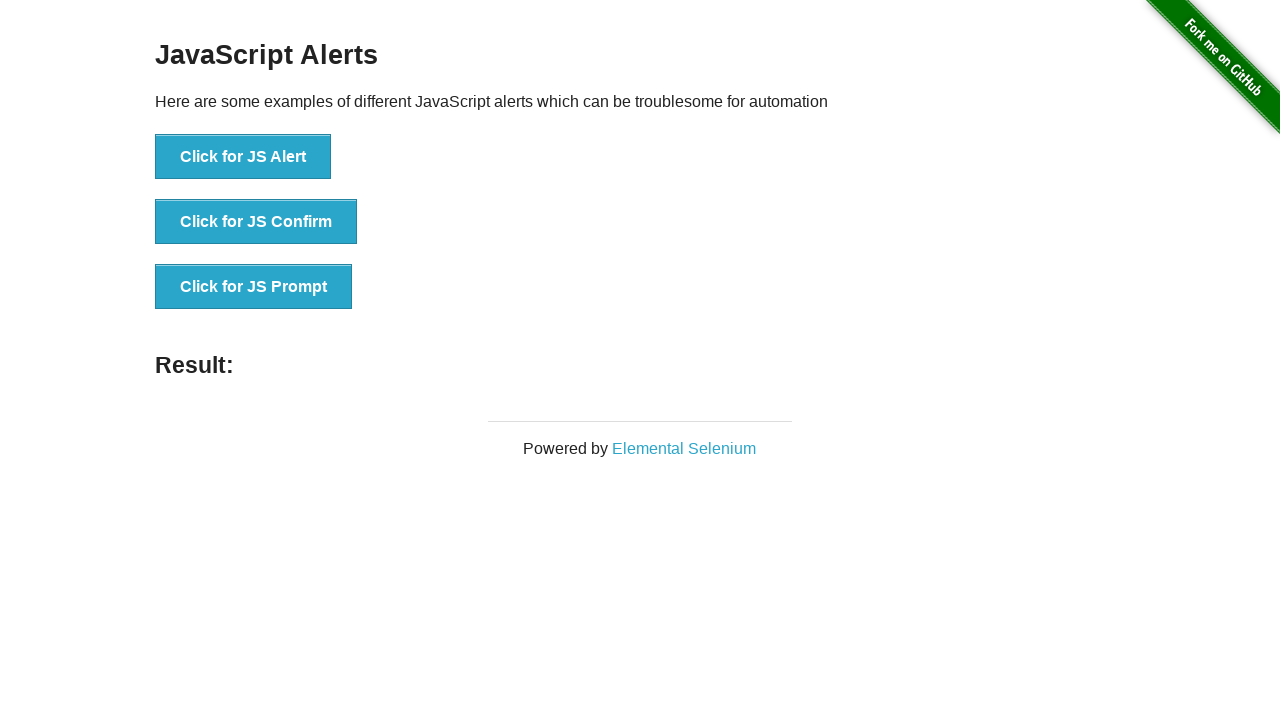

Clicked 'Click for JS Confirm' button to trigger dialog at (256, 222) on internal:role=button[name="Click for JS Confirm"i]
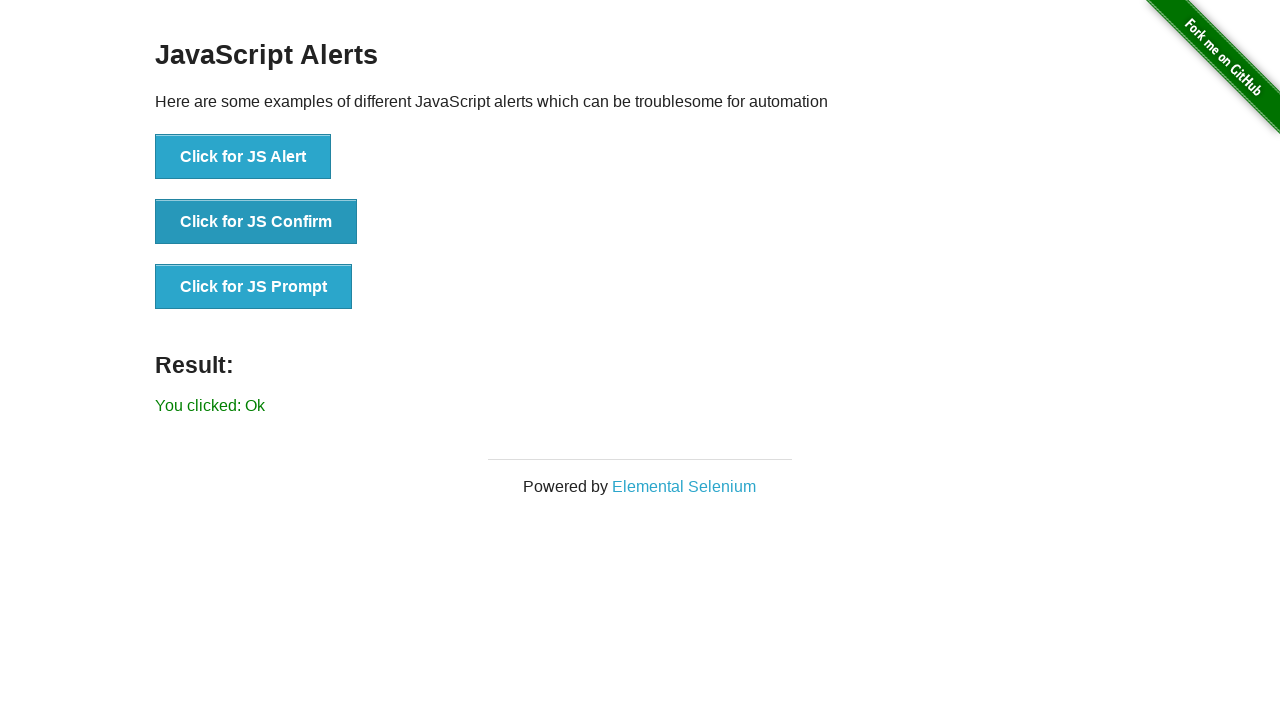

Waited for result element to appear
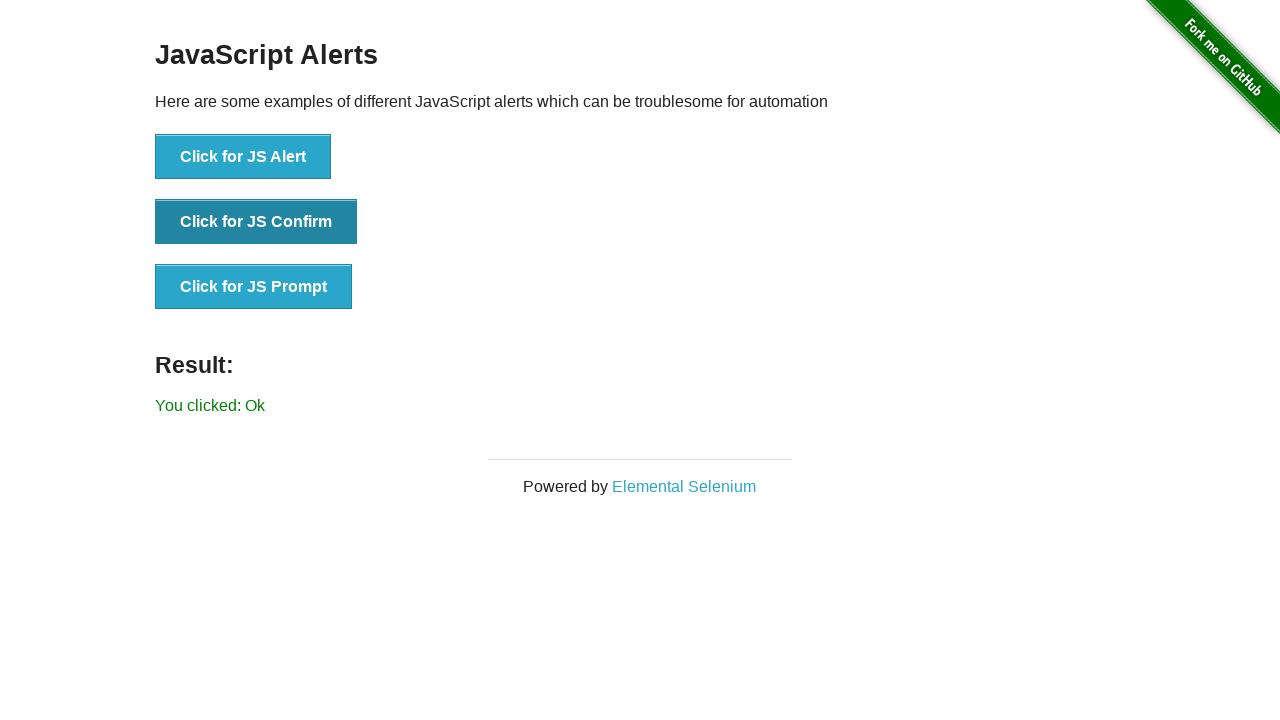

Verified 'You clicked: Ok' text appears after accepting dialog
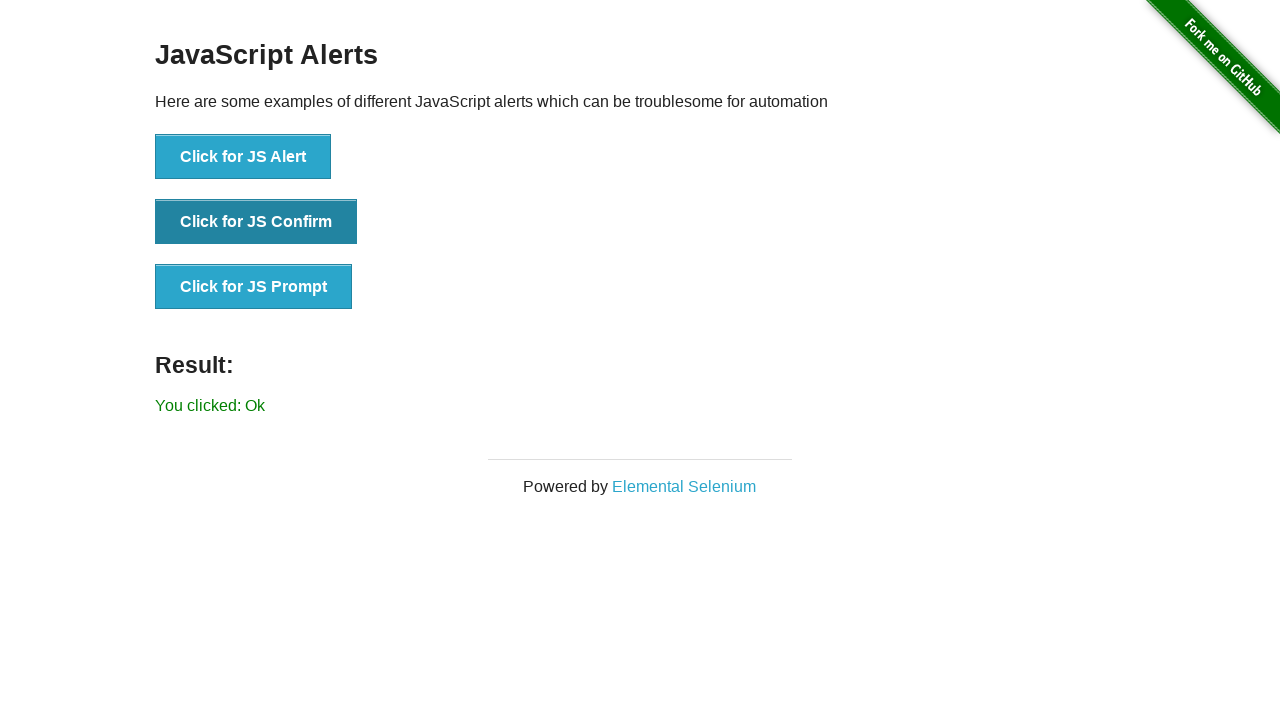

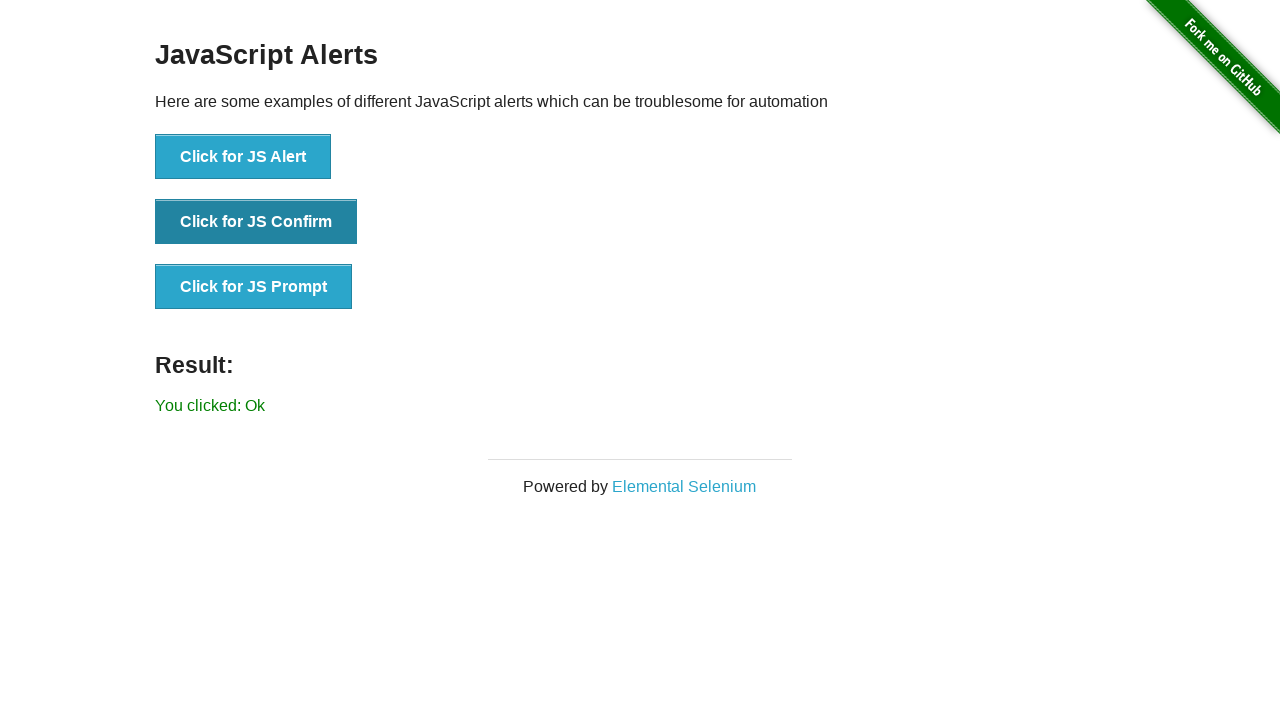